Tests dropdown functionality by selecting options using different methods (index, value, visible text) and verifies the dropdown contains exactly 3 options

Starting URL: https://the-internet.herokuapp.com/dropdown

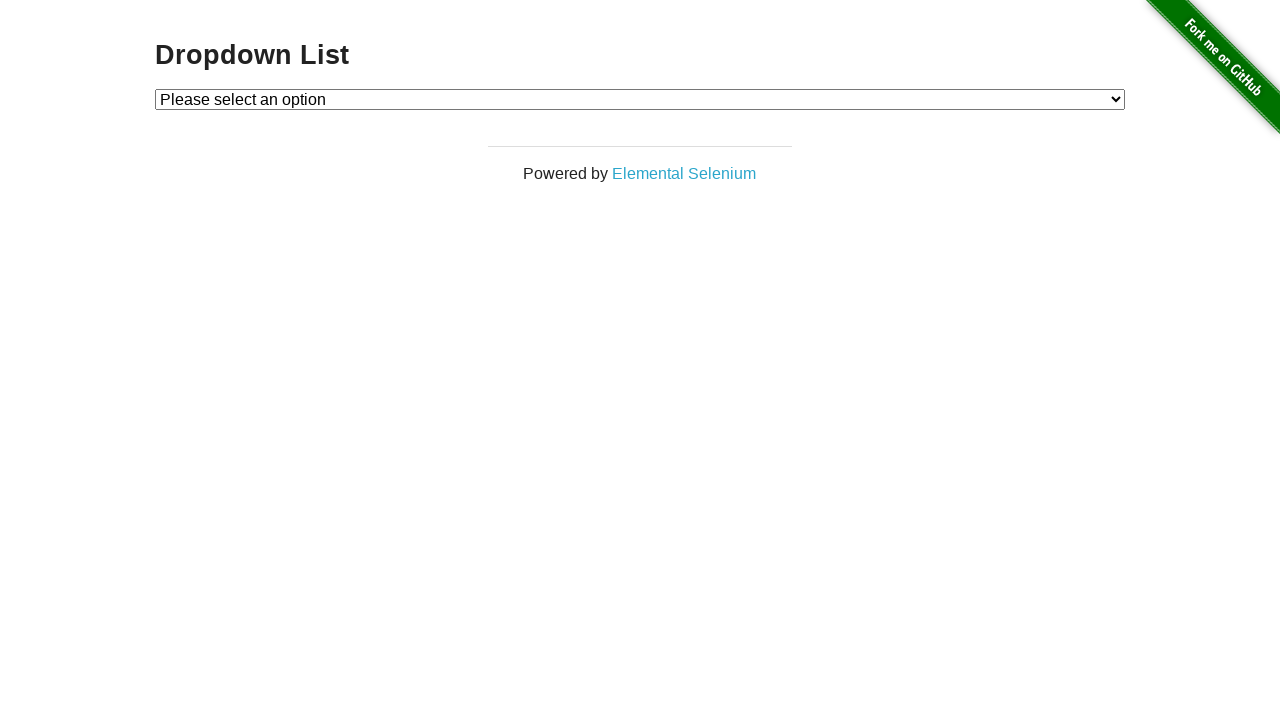

Selected Option 1 using index 1 on select#dropdown
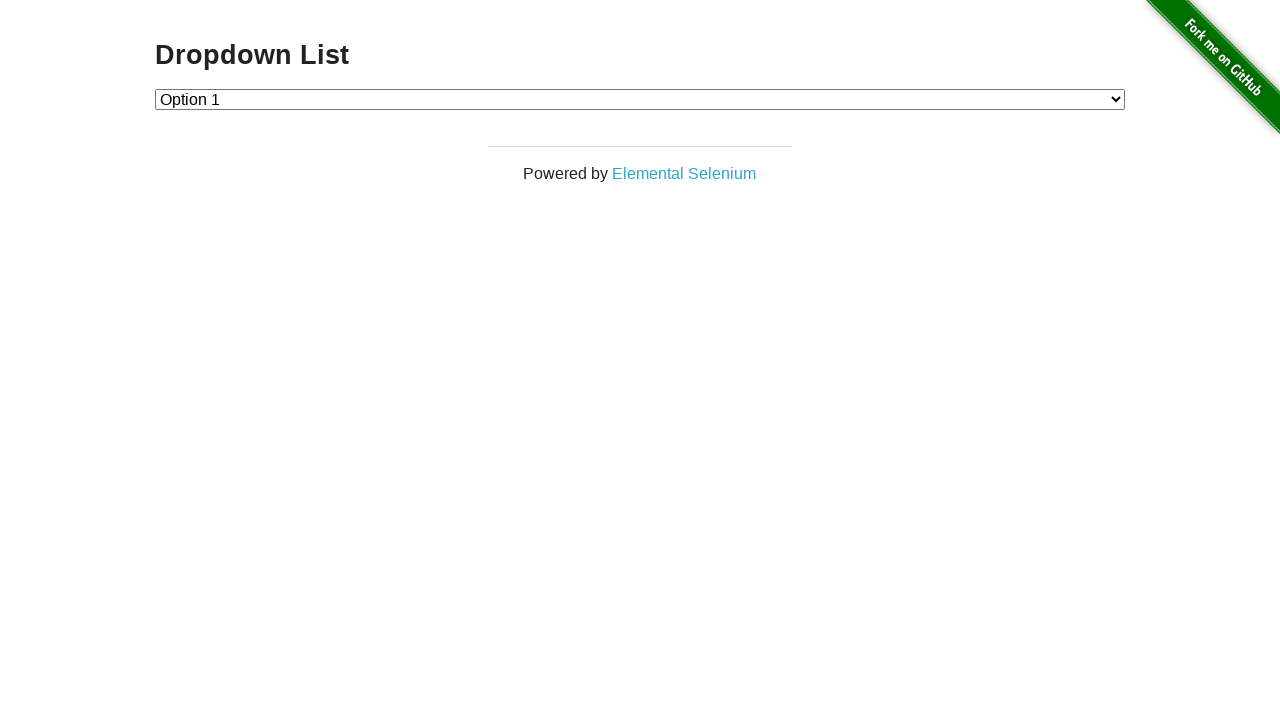

Retrieved dropdown value to verify Option 1 is selected
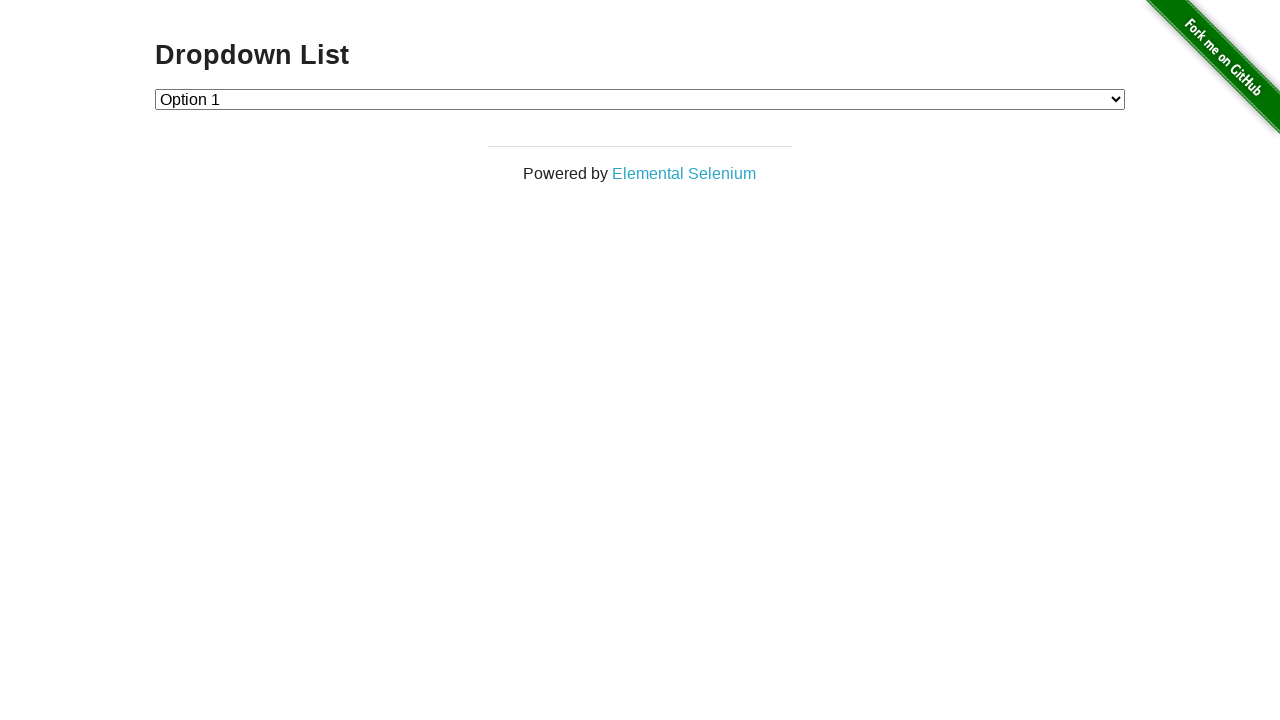

Assertion passed: Option 1 is correctly selected
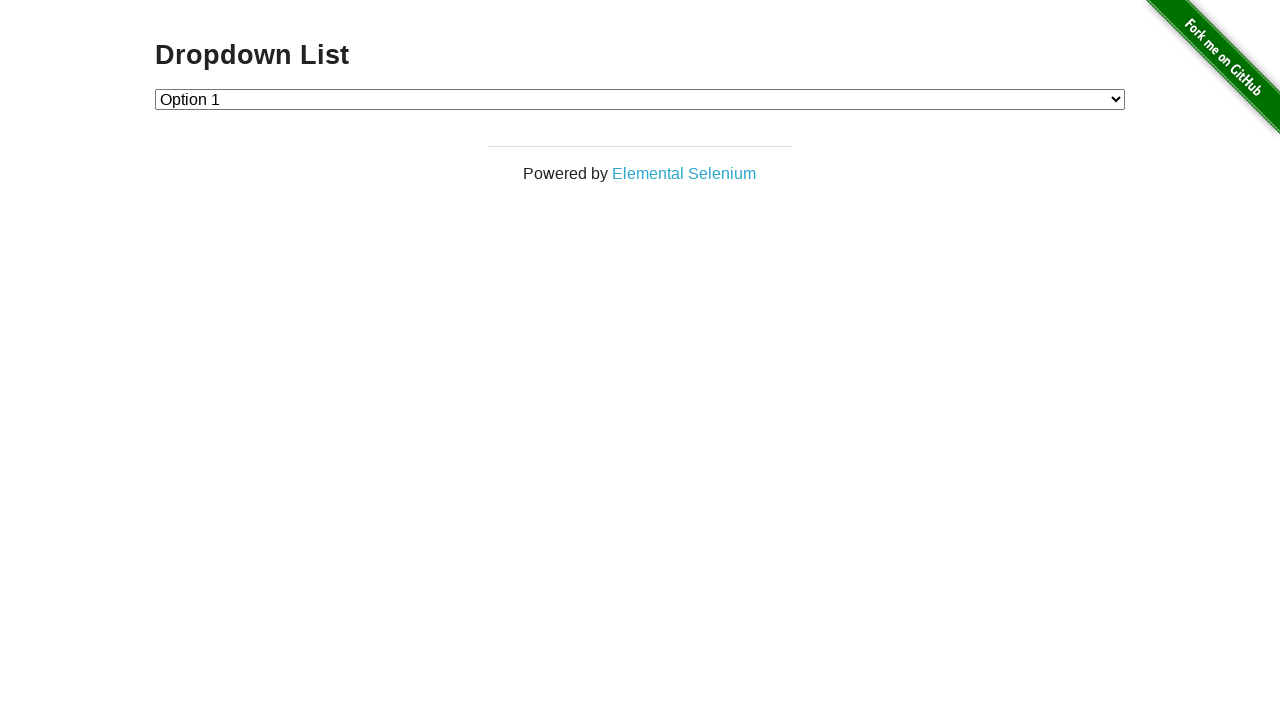

Selected Option 2 using value '2' on select#dropdown
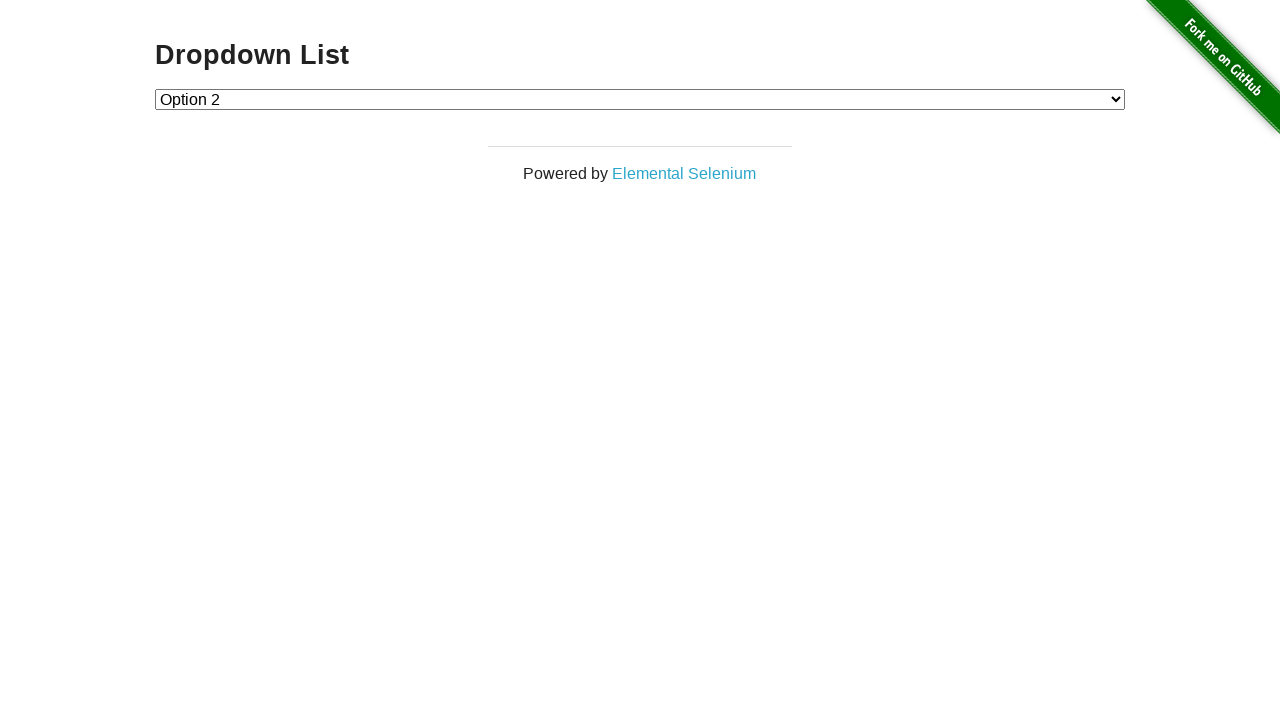

Retrieved dropdown value to verify Option 2 is selected
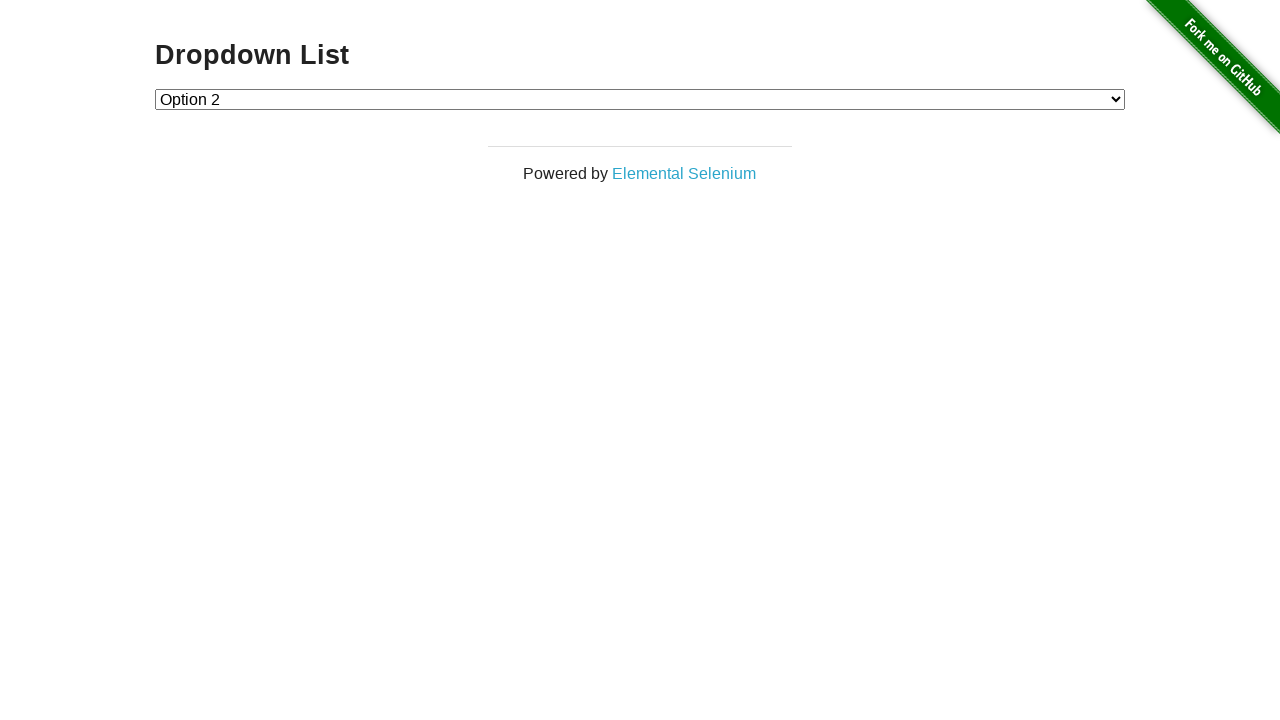

Assertion passed: Option 2 is correctly selected
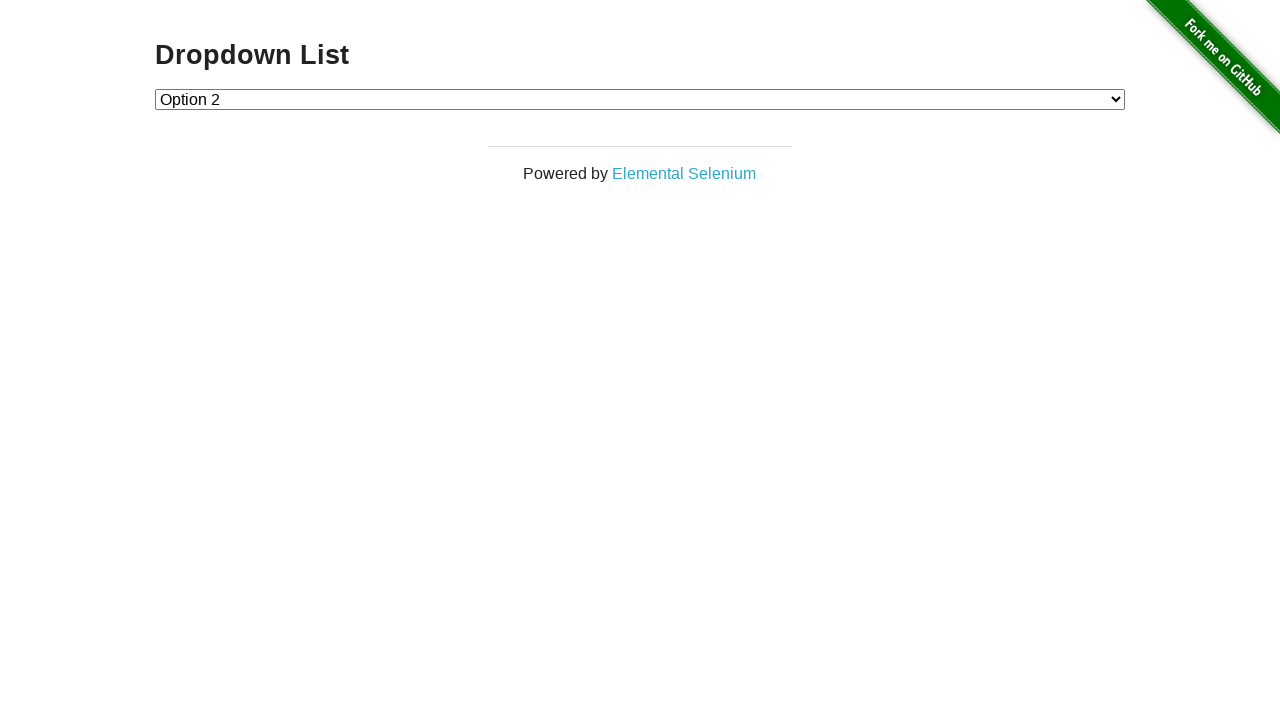

Selected Option 1 using visible text label on select#dropdown
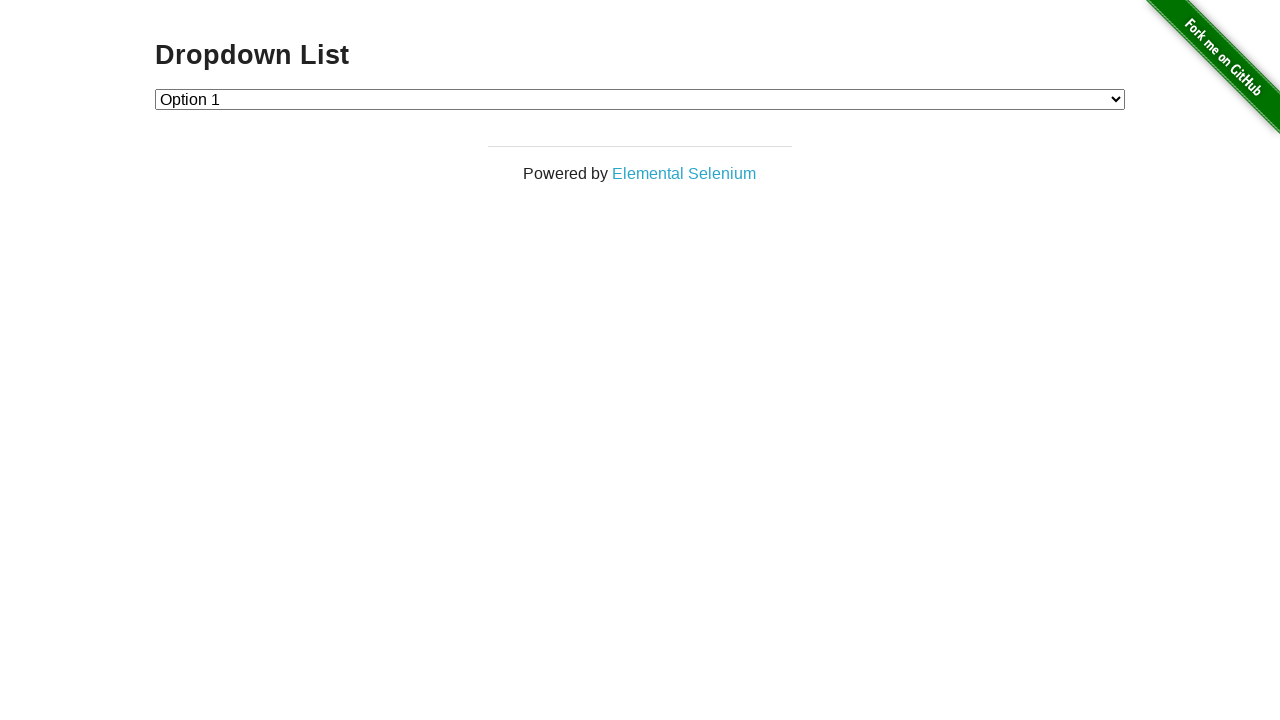

Retrieved dropdown value to verify Option 1 is selected again
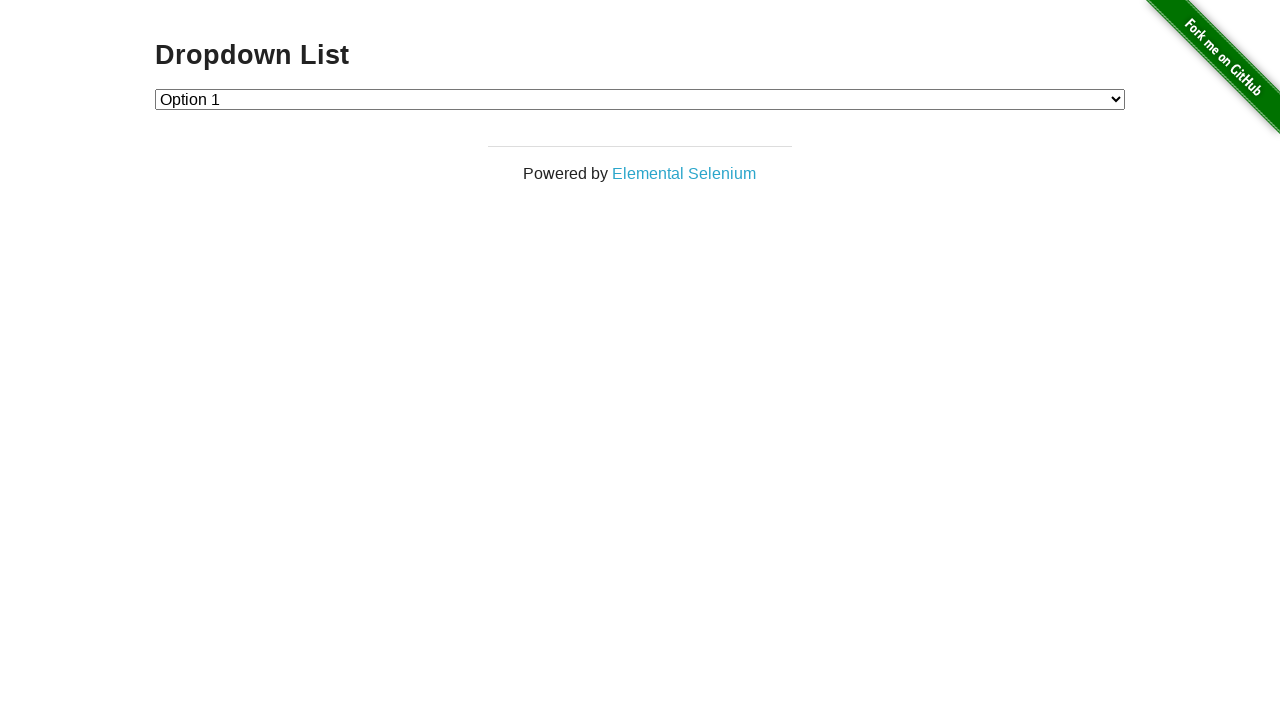

Assertion passed: Option 1 is correctly selected again
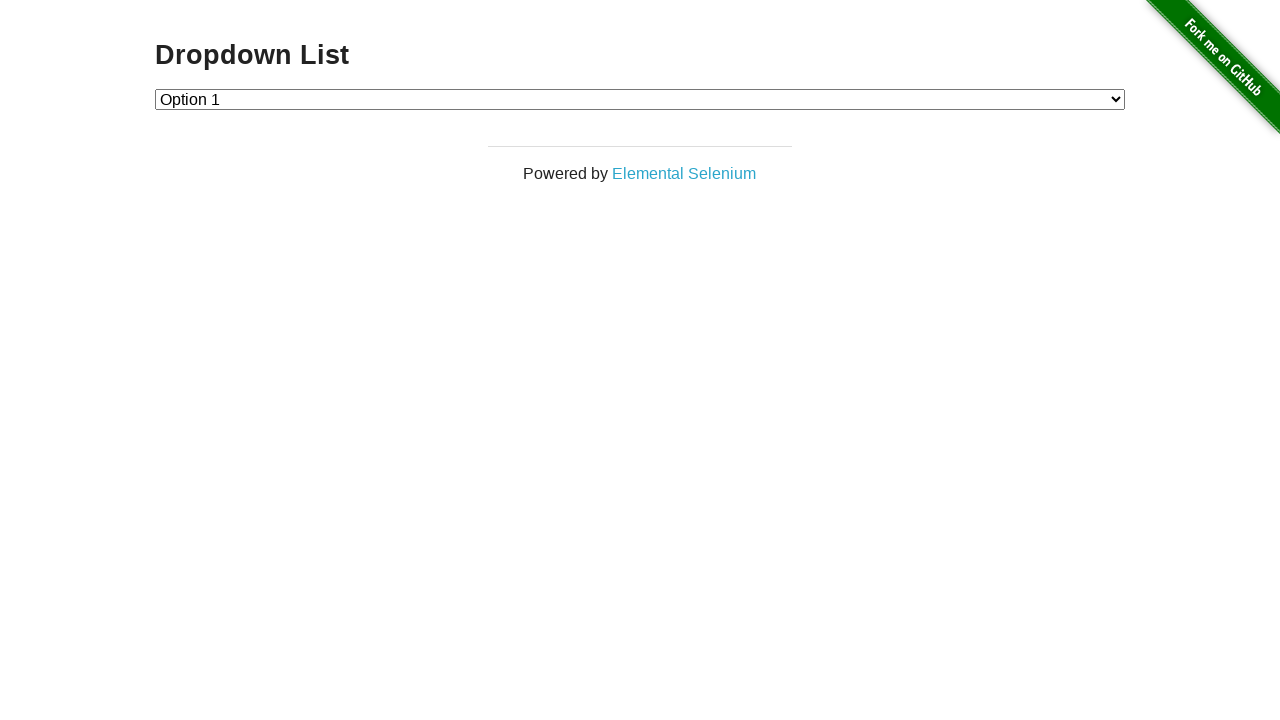

Retrieved all dropdown options
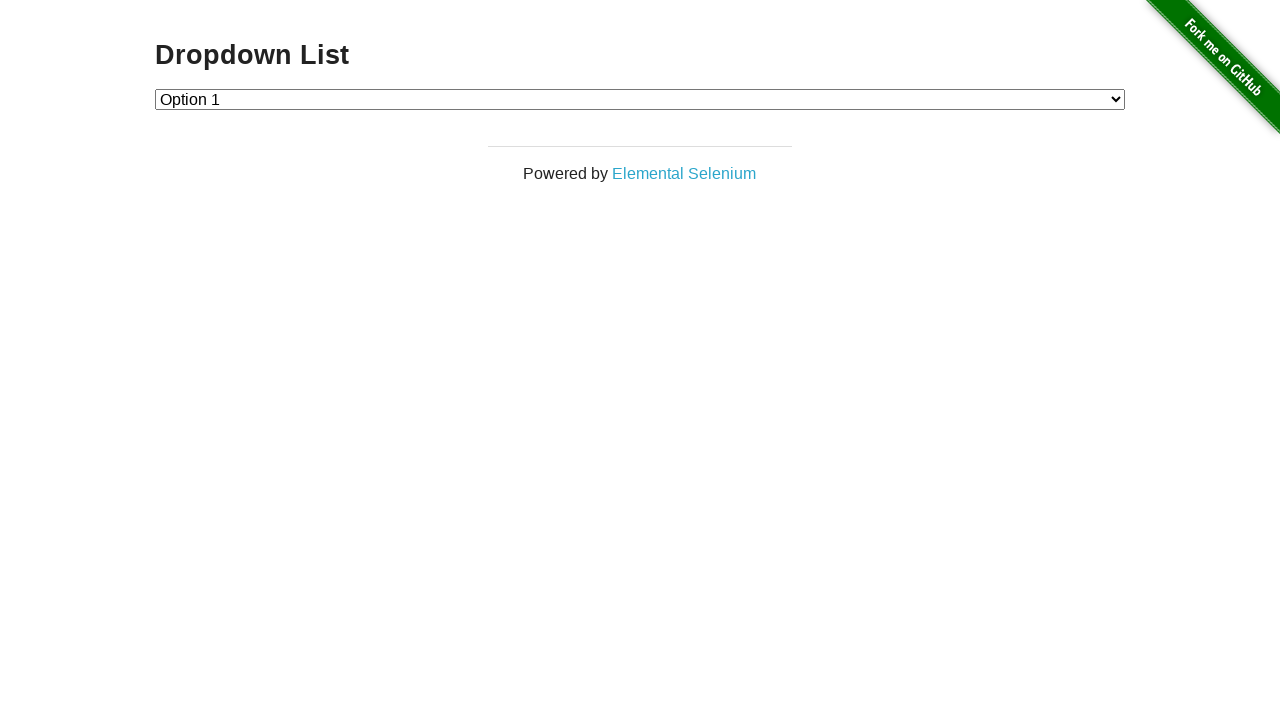

Assertion passed: Dropdown contains exactly 3 options
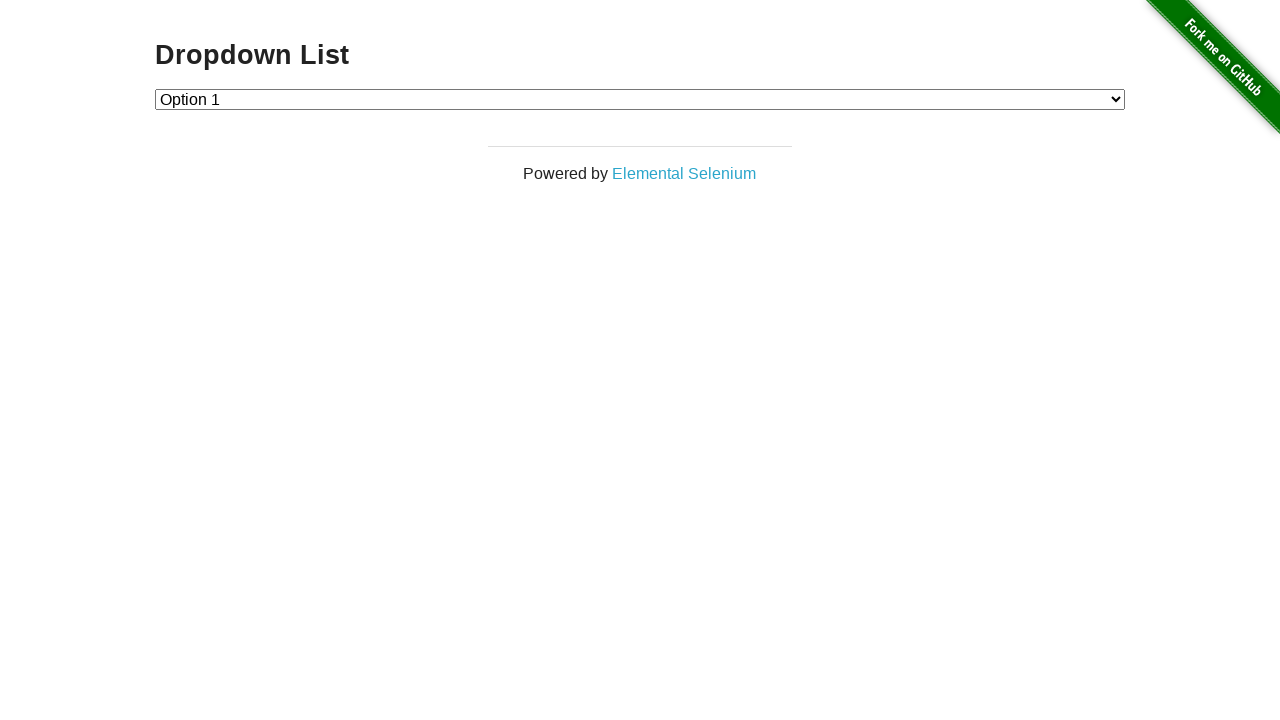

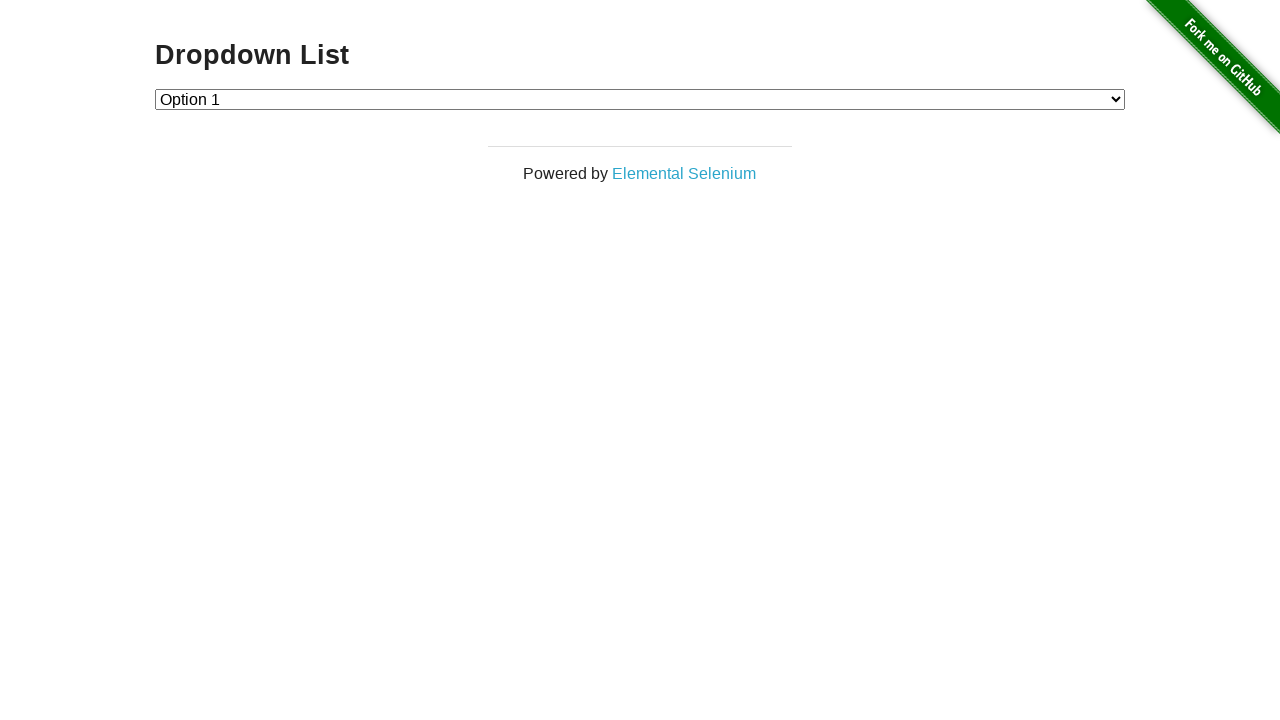